Tests navigation to the login page by clicking a login/signin link using comma-separated CSS selectors to handle different text variations

Starting URL: https://academy.naveenautomationlabs.com/

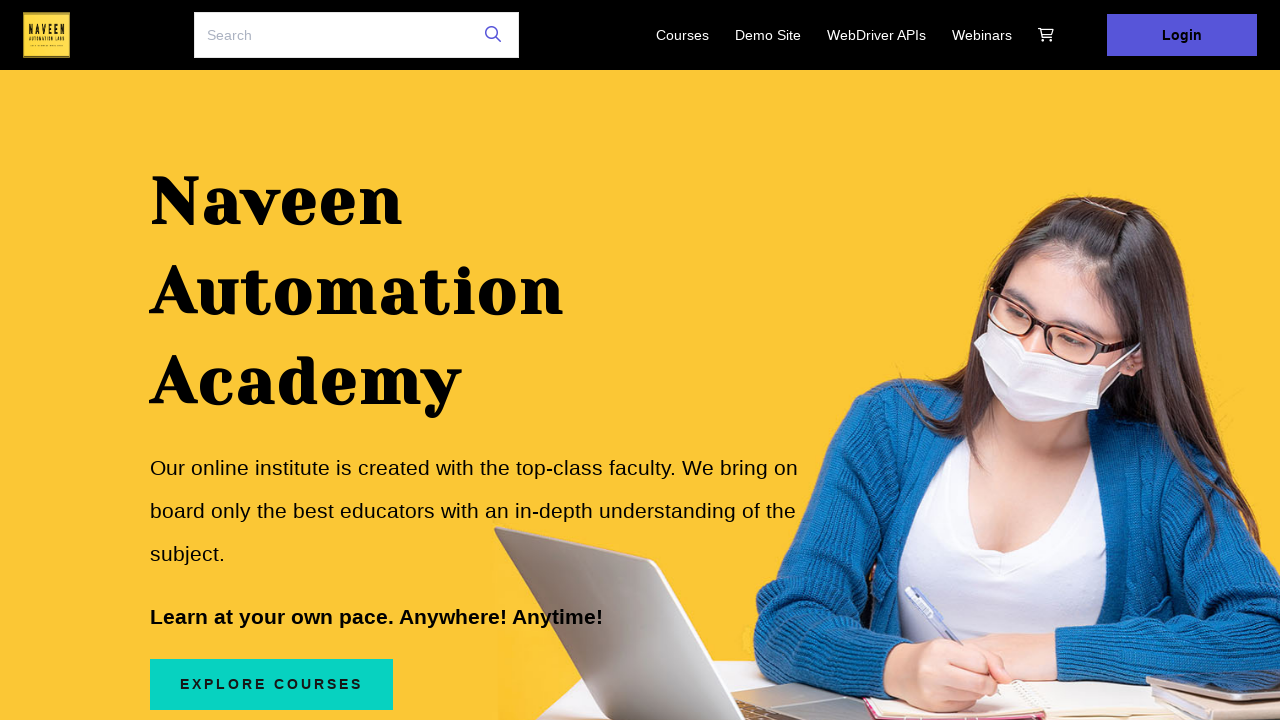

Navigated to https://academy.naveenautomationlabs.com/
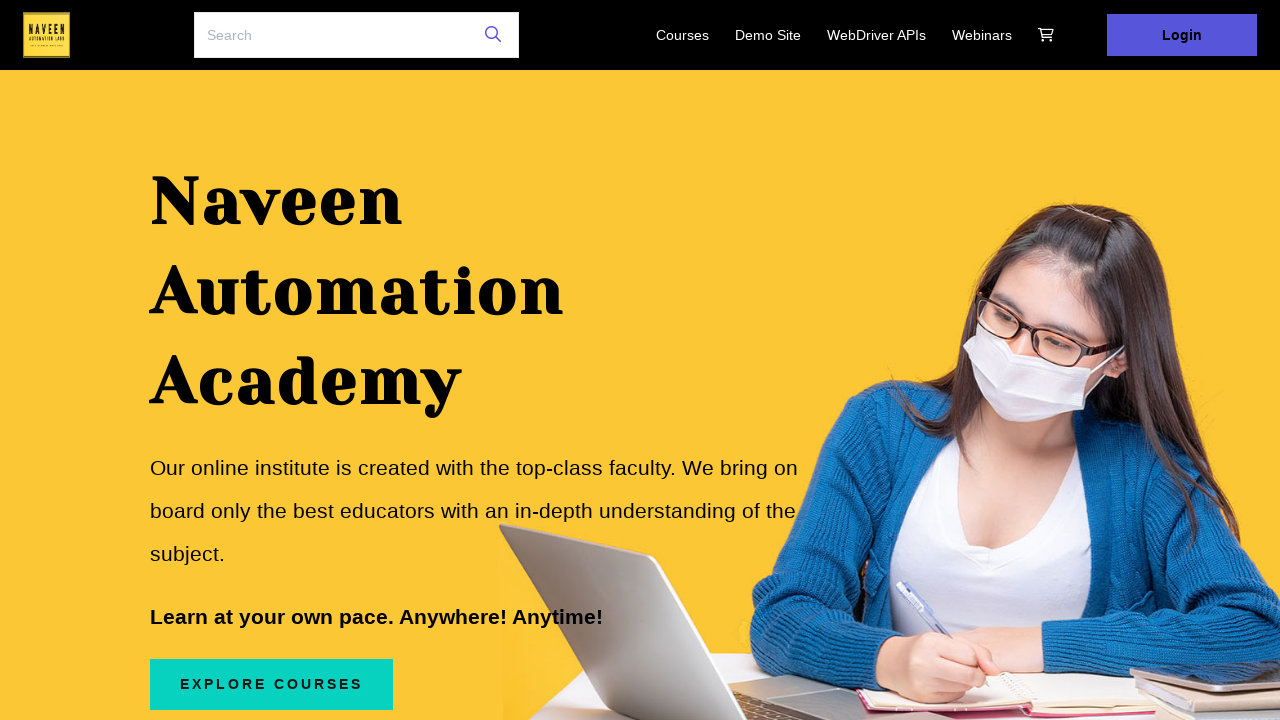

Clicked login/signin link using comma-separated CSS selectors to handle different text variations at (1182, 35) on a:has-text('Login'), a:has-text('Signin'), a:has-text('LogIn'), a:has-text('Sign
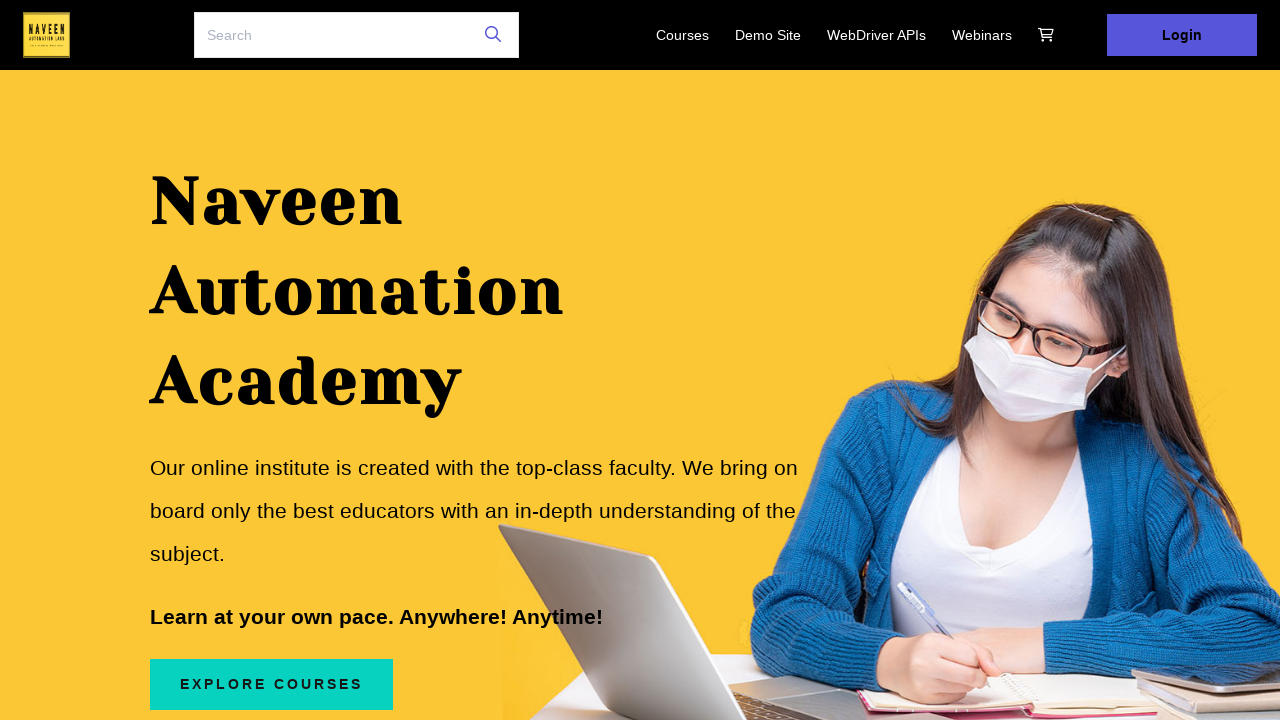

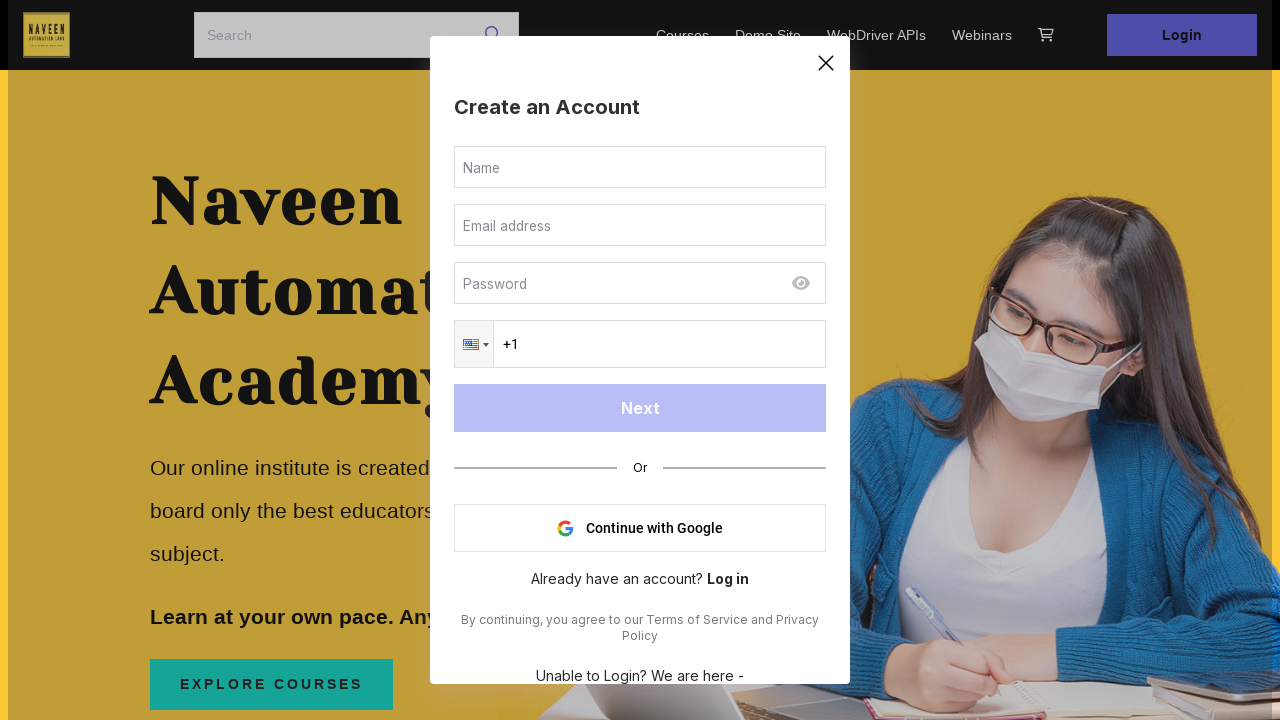